Tests JavaScript execution capability by navigating to an edit page and using JavaScript to set a value in a disabled text field that cannot be modified through normal input methods.

Starting URL: https://letcode.in/test

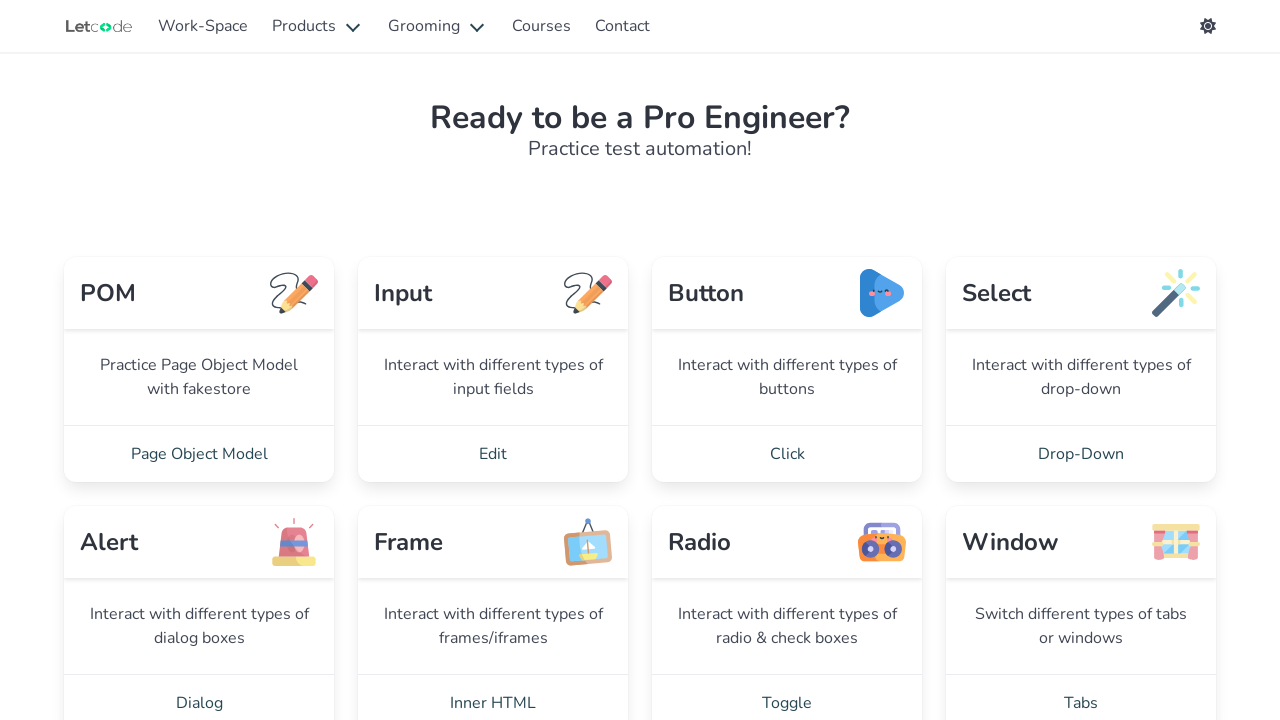

Clicked on the 'Edit' link to navigate to edit page at (493, 454) on text=Edit
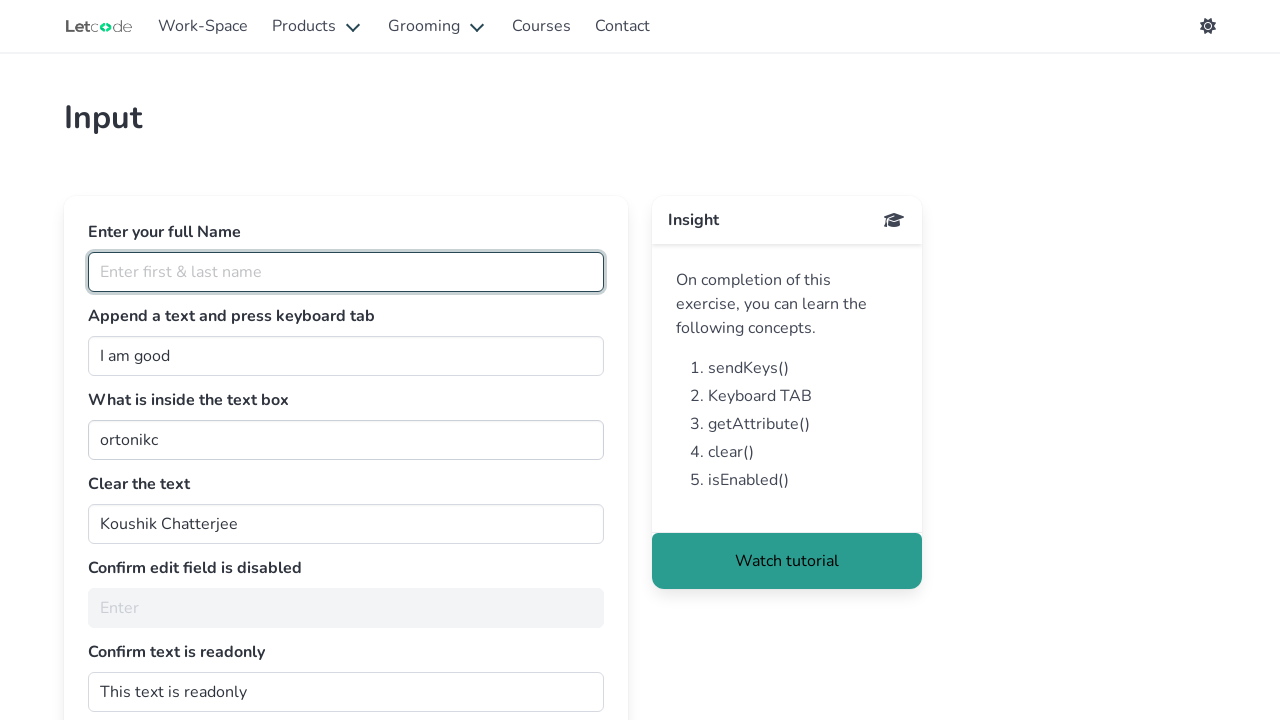

Waited for disabled text field '#noEdit' to be present
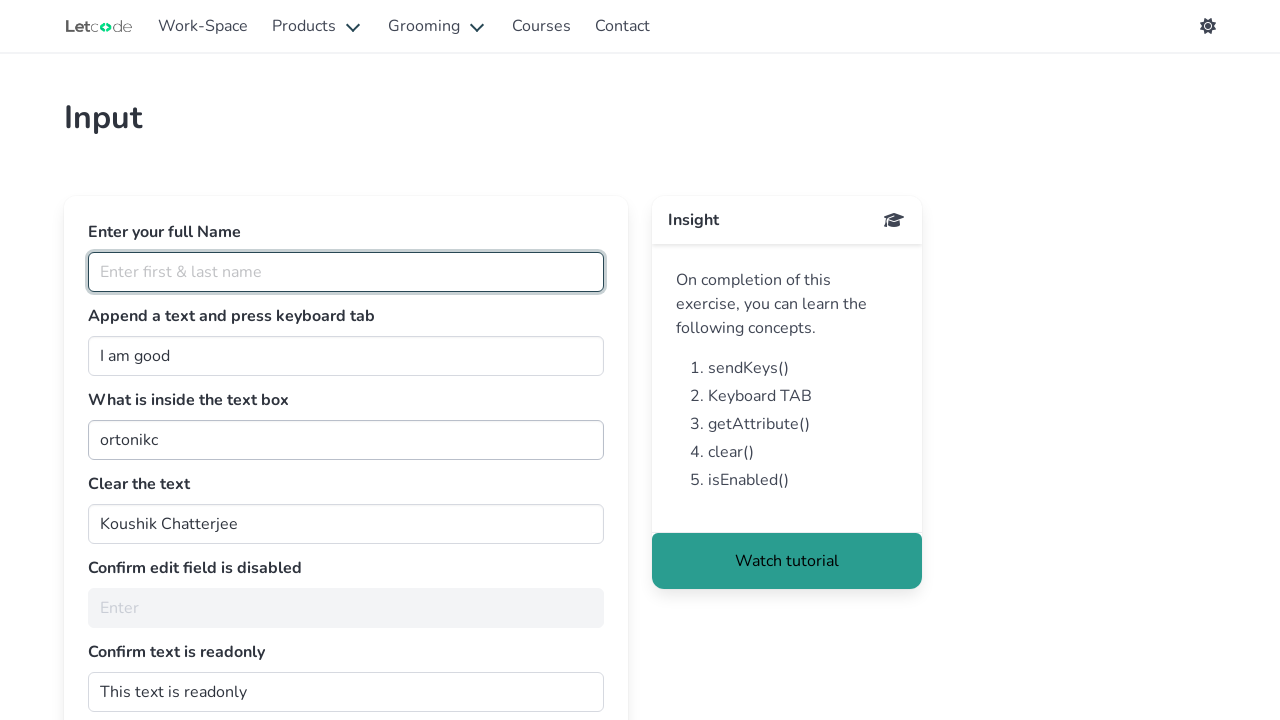

Executed JavaScript to set value 'pune' in disabled text field '#noEdit'
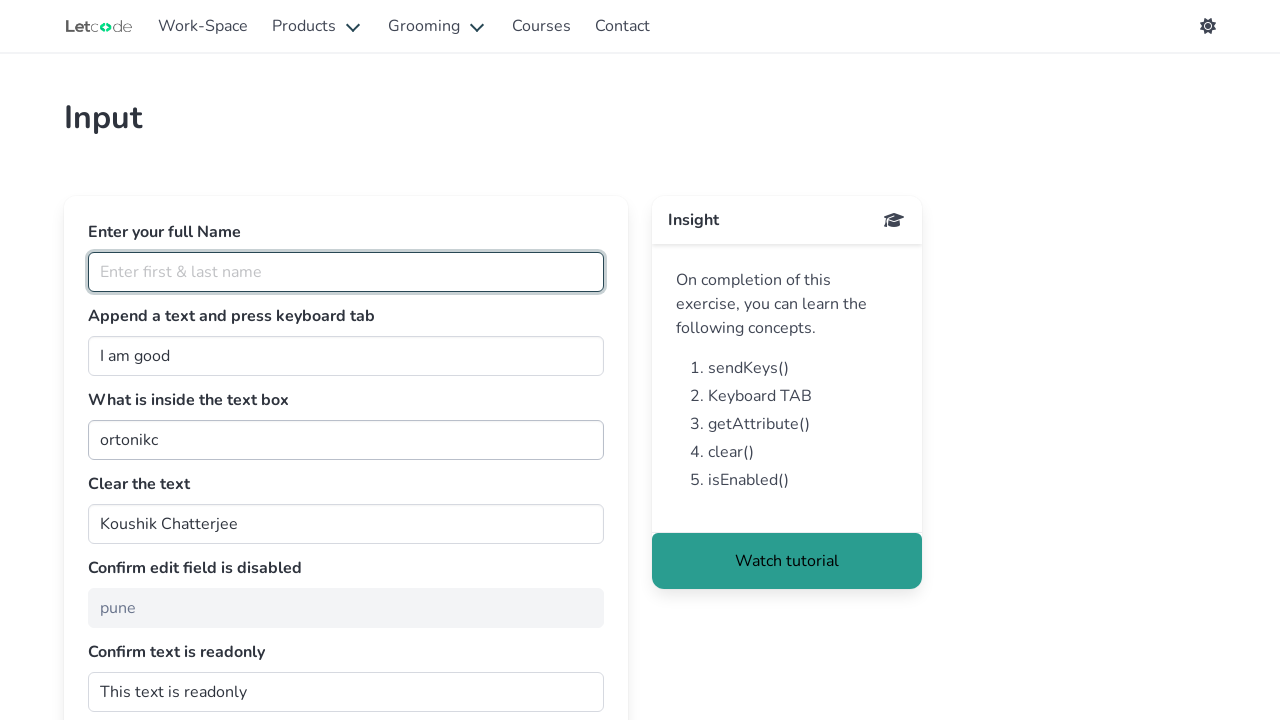

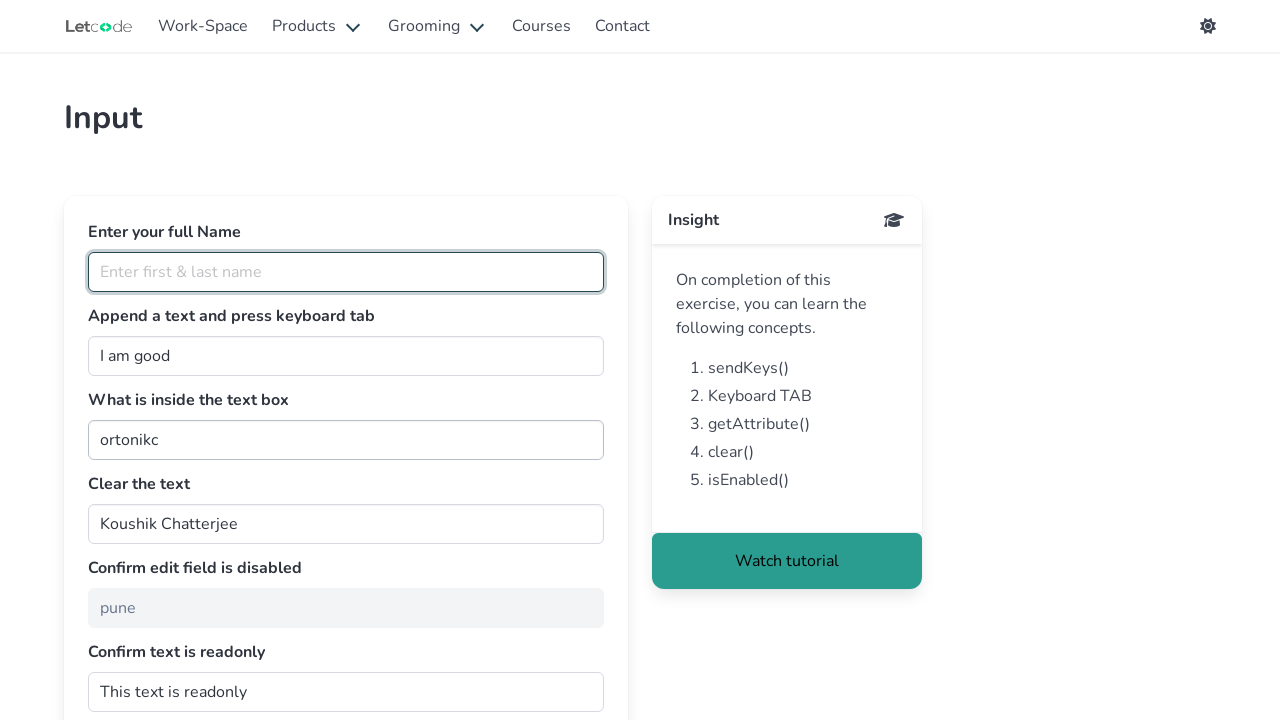